Tests right-click context menu functionality by performing a context click on a button and verifying the menu items appear

Starting URL: http://swisnl.github.io/jQuery-contextMenu/demo.html

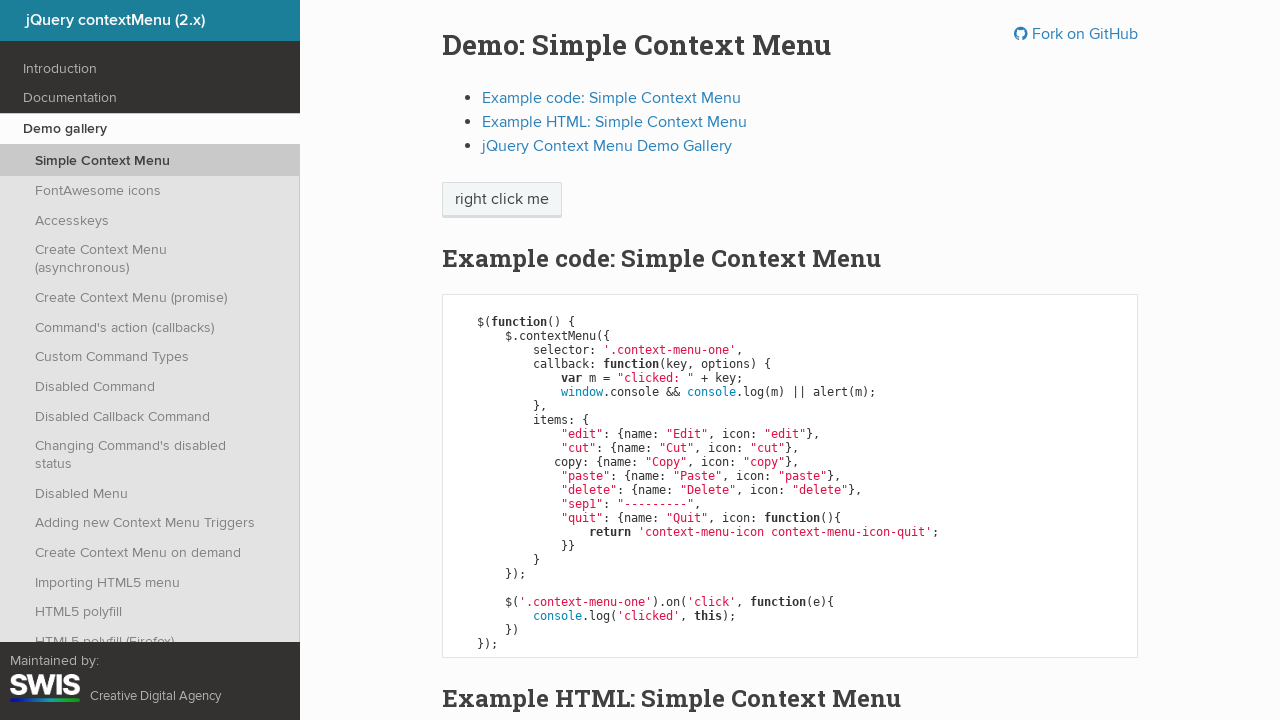

Located context menu button element
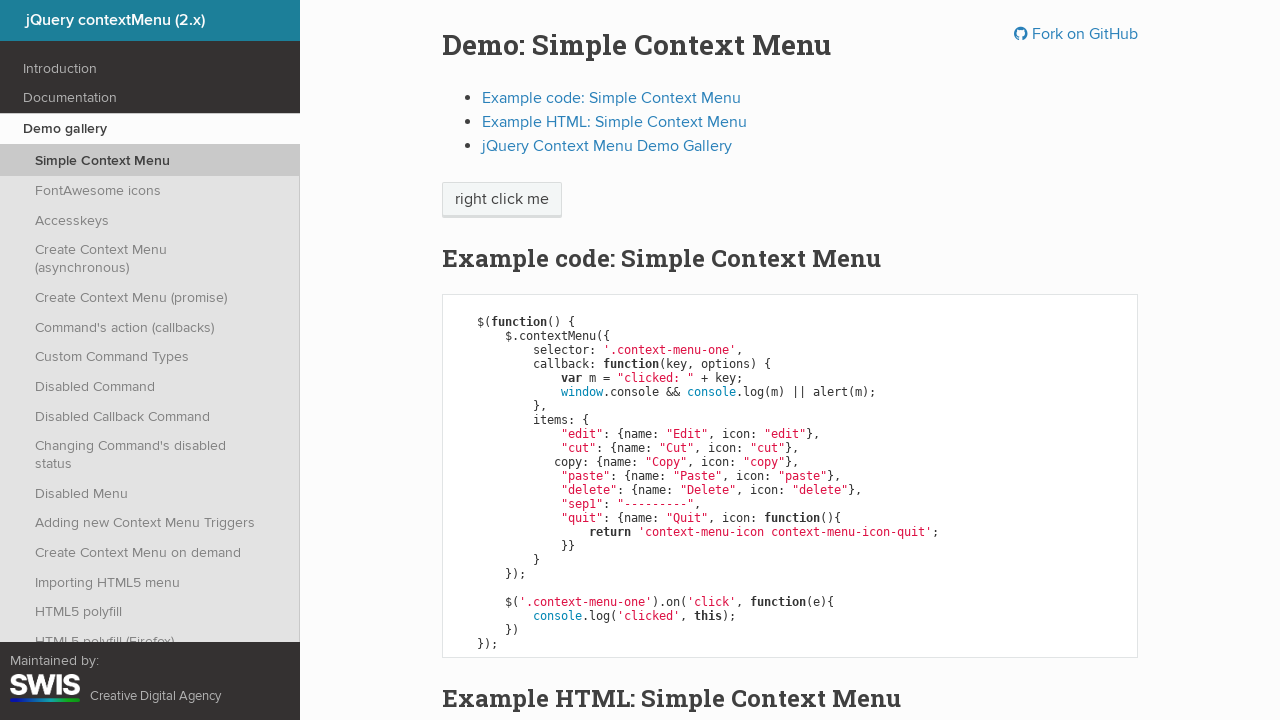

Performed right-click on the context menu button at (502, 200) on xpath=//span[@class='context-menu-one btn btn-neutral']
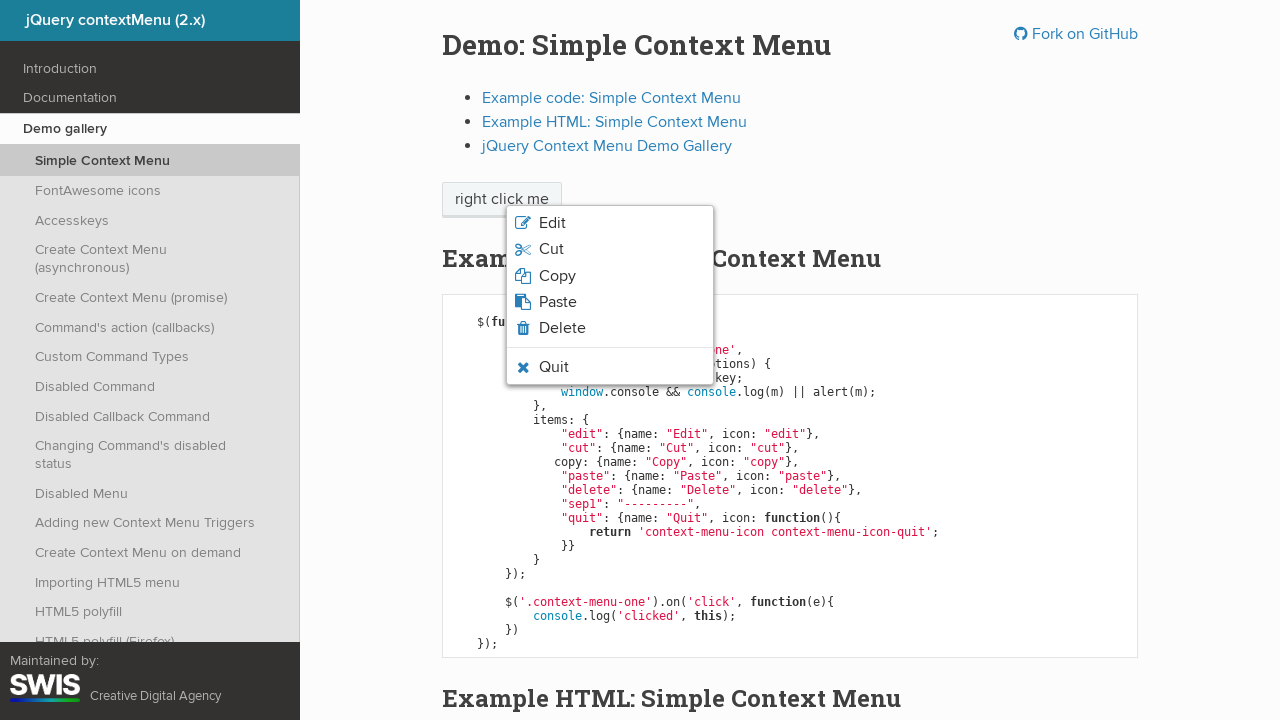

Context menu appeared after right-click
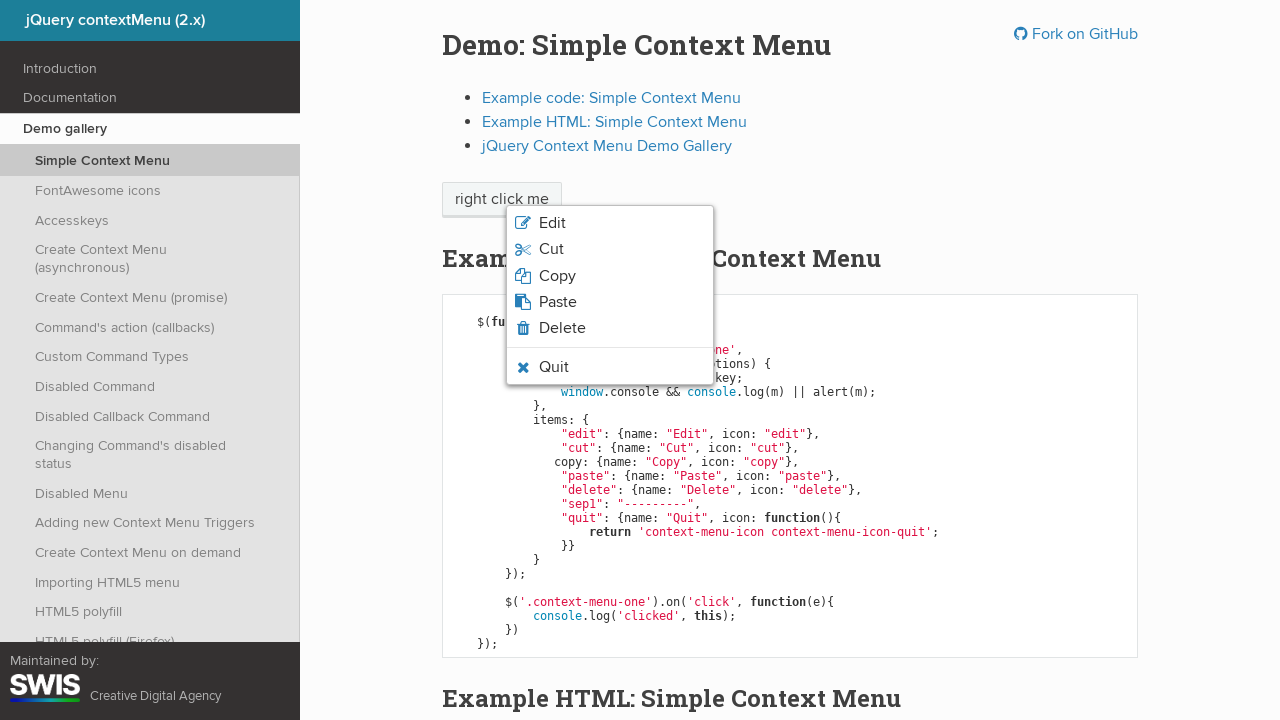

Retrieved all context menu items from the visible menu
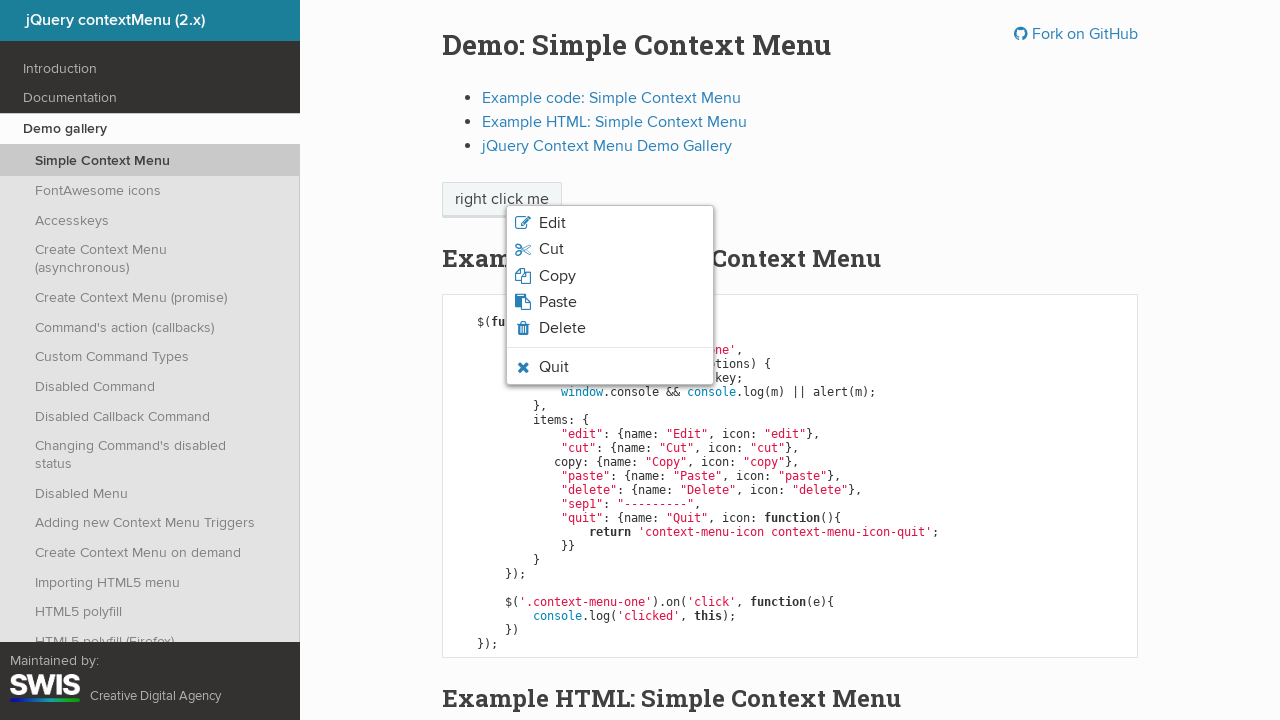

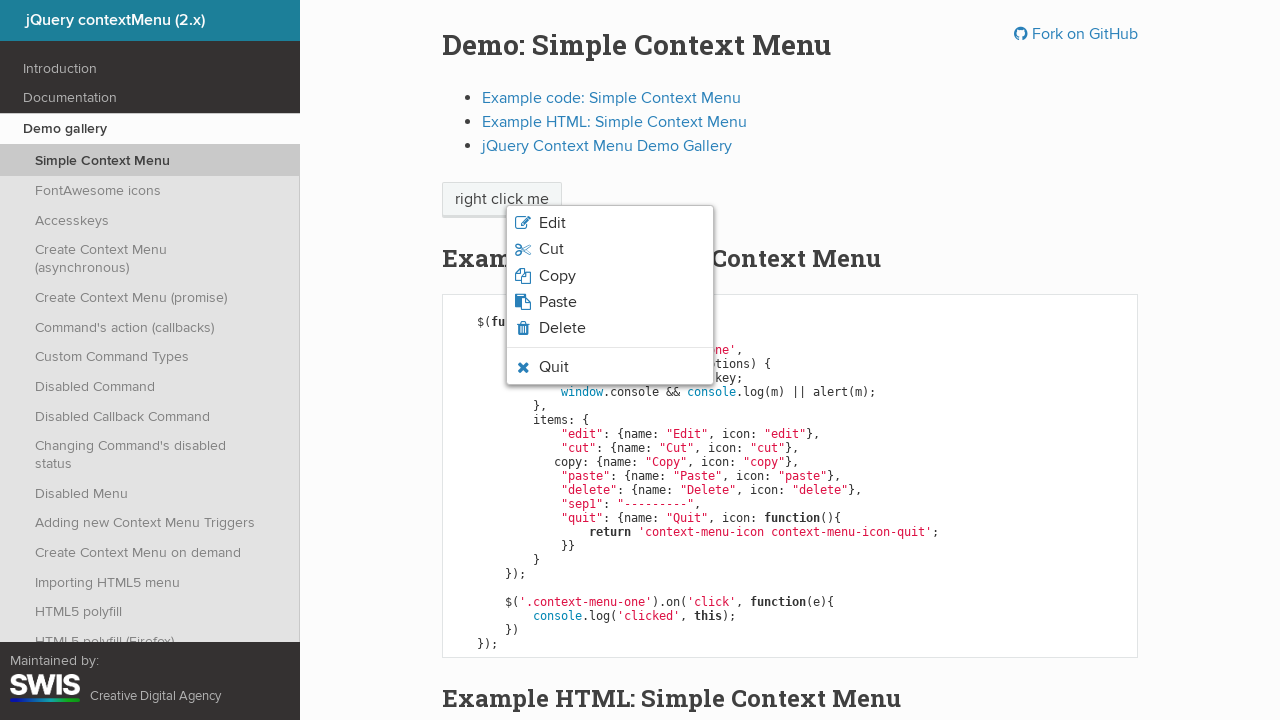